Tests copy and paste functionality using keyboard shortcuts by typing text, selecting it, cutting, and pasting twice

Starting URL: https://www.selenium.dev/selenium/web/single_text_input.html

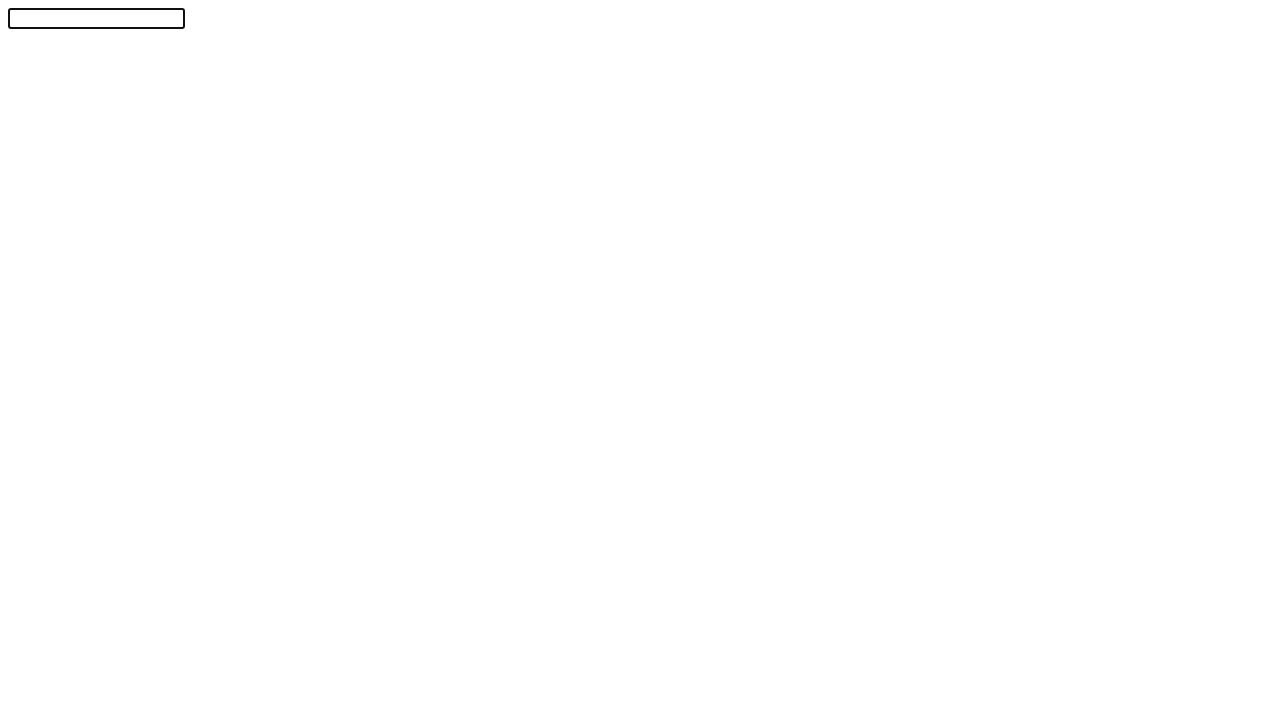

Navigated to single text input test page
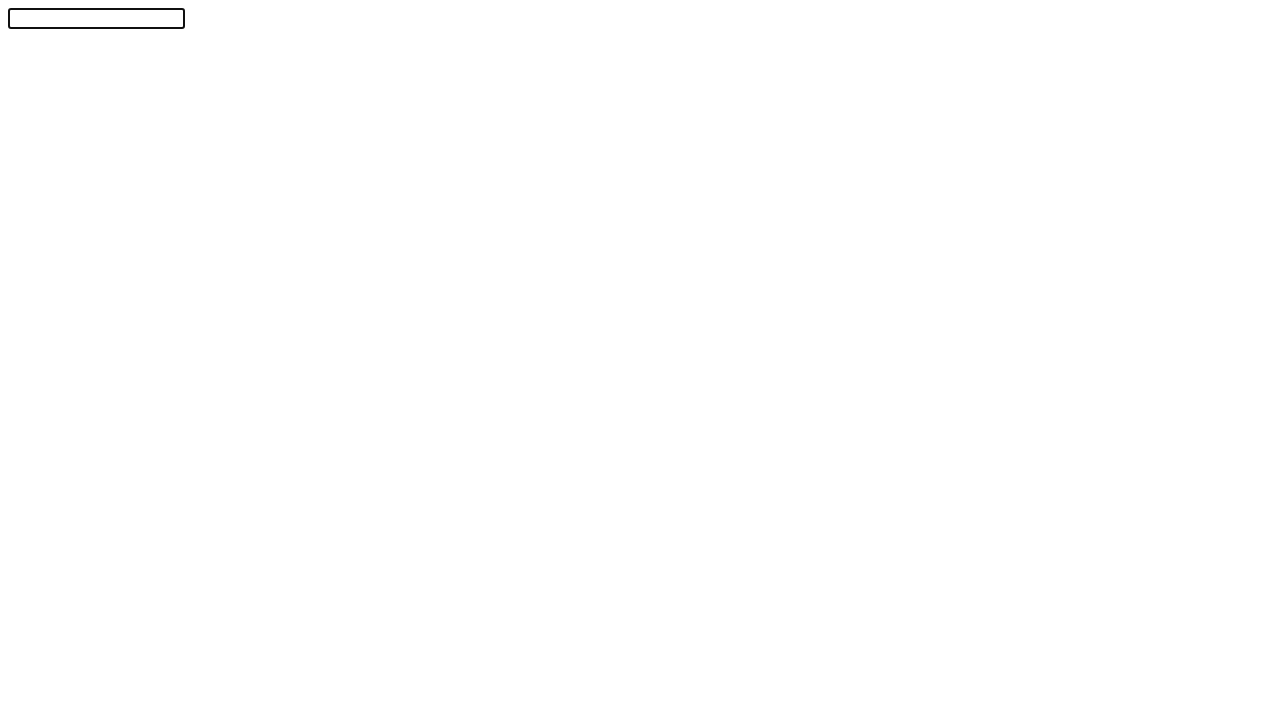

Typed 'Selenium!' in the text field on #textInput
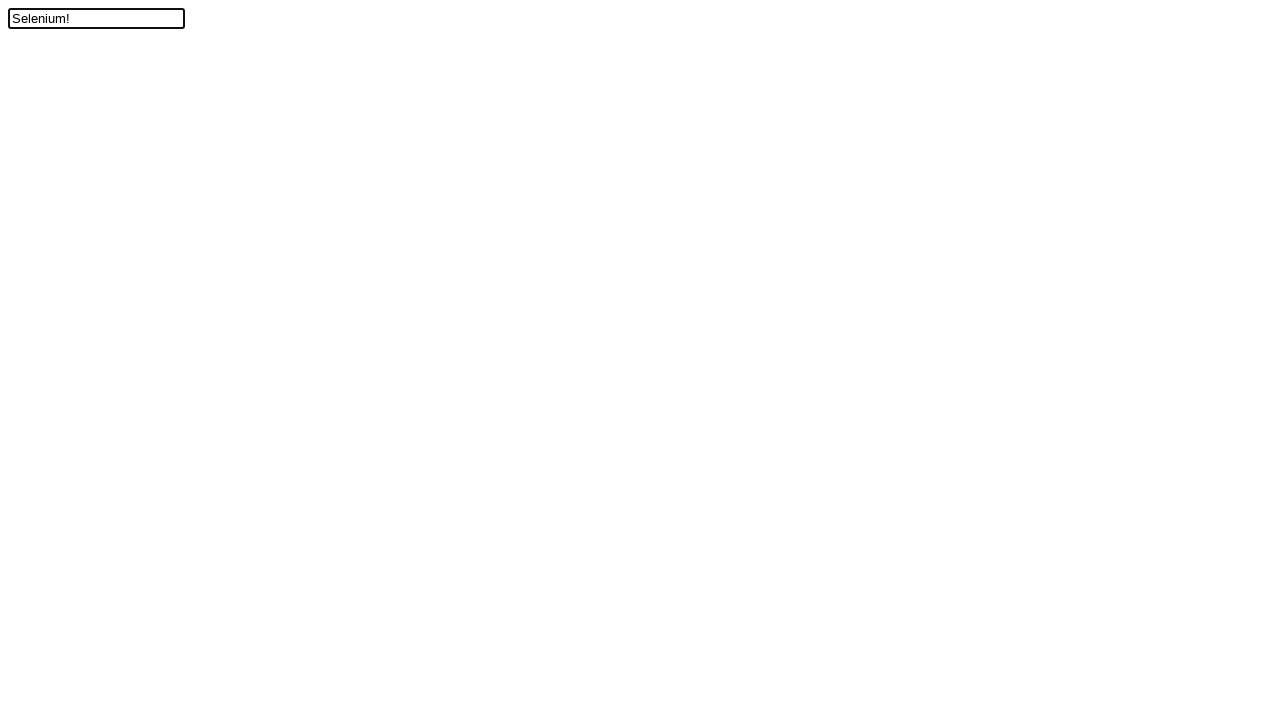

Pressed ArrowLeft to move cursor
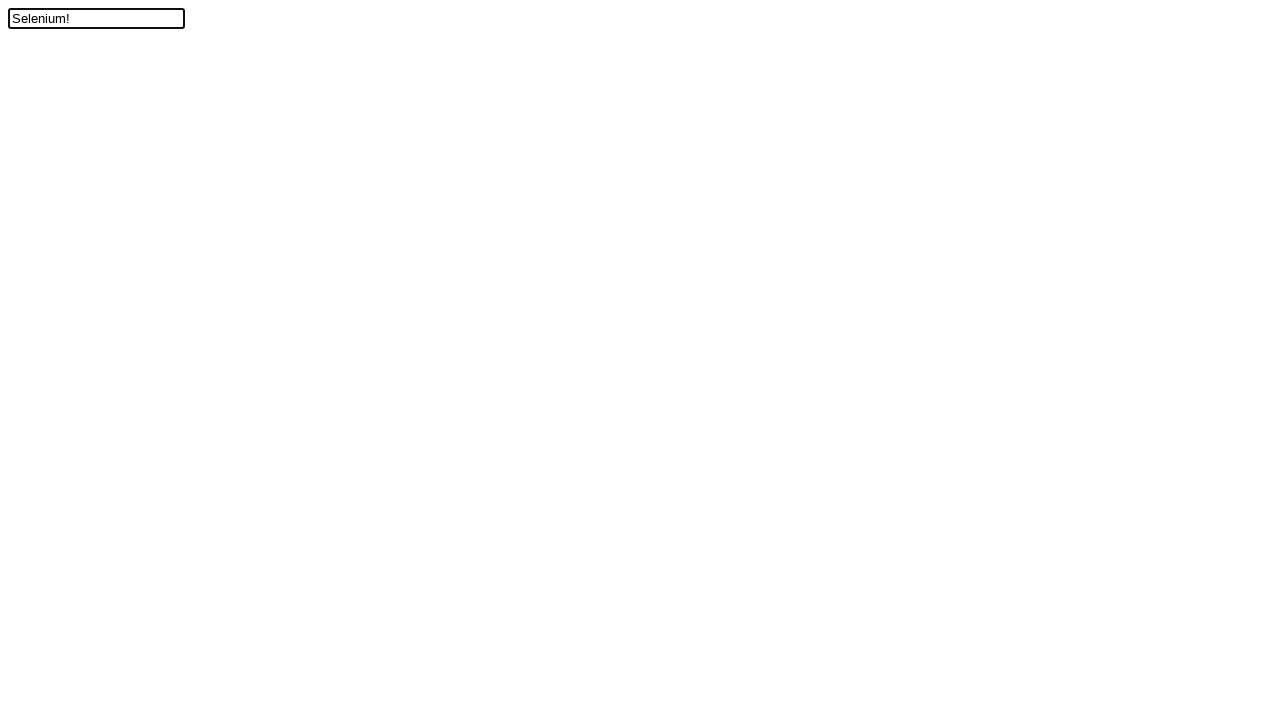

Held Shift key down
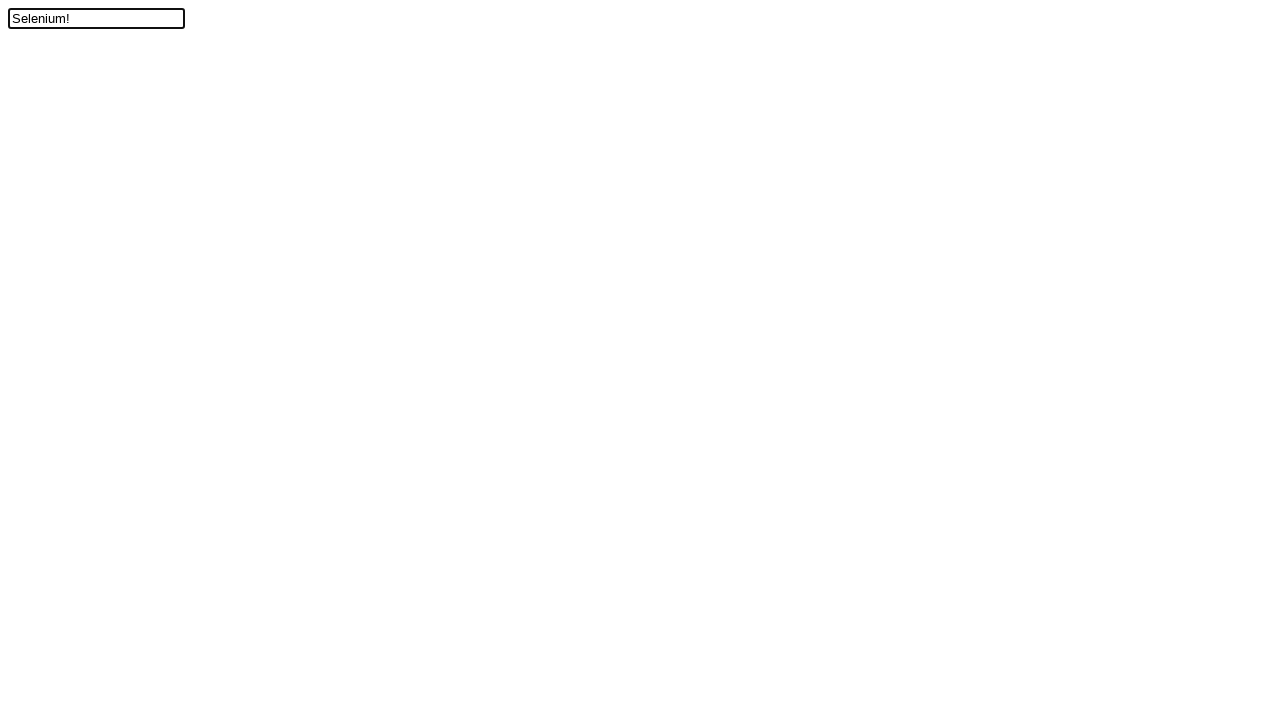

Pressed ArrowUp to select text
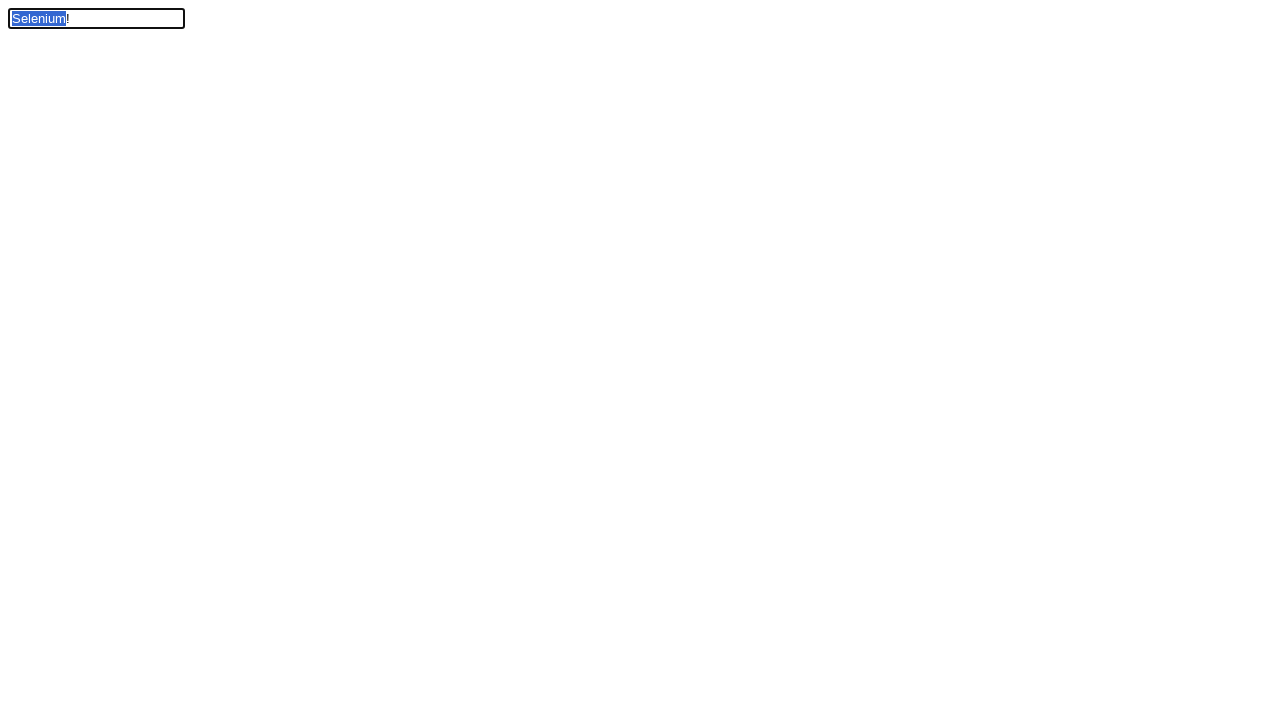

Released Shift key, text selected
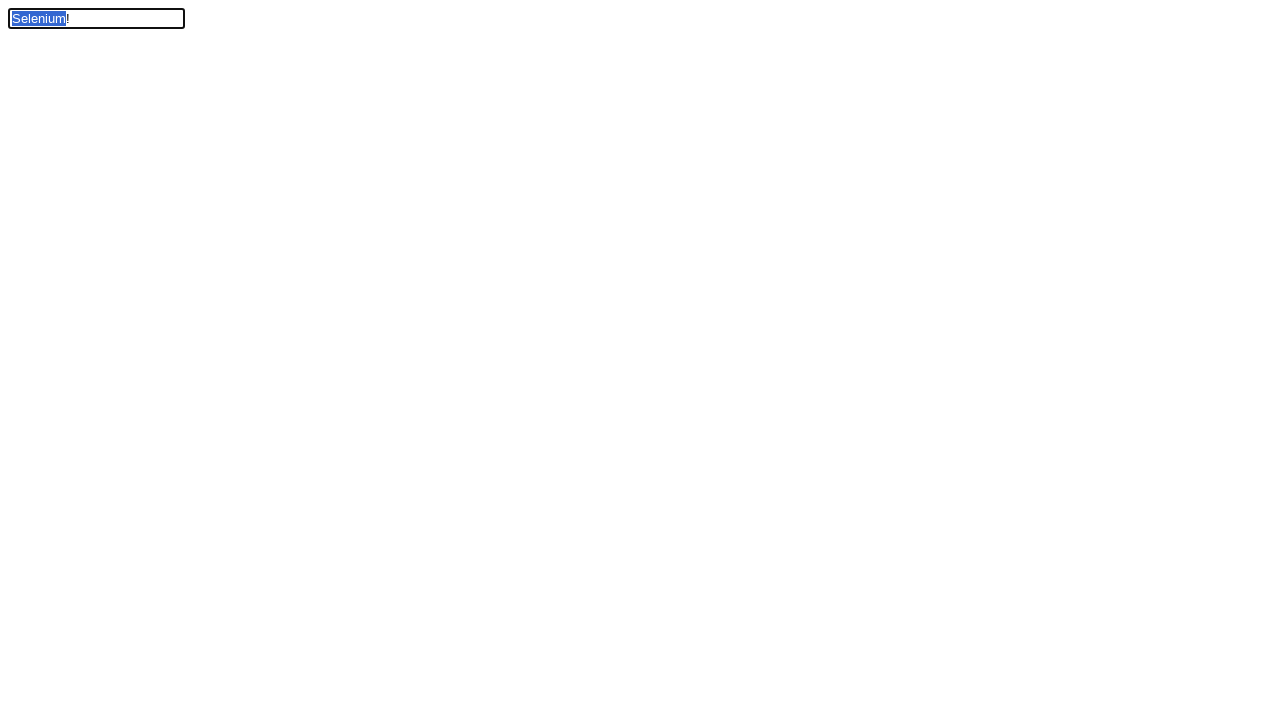

Cut selected text with Control+X
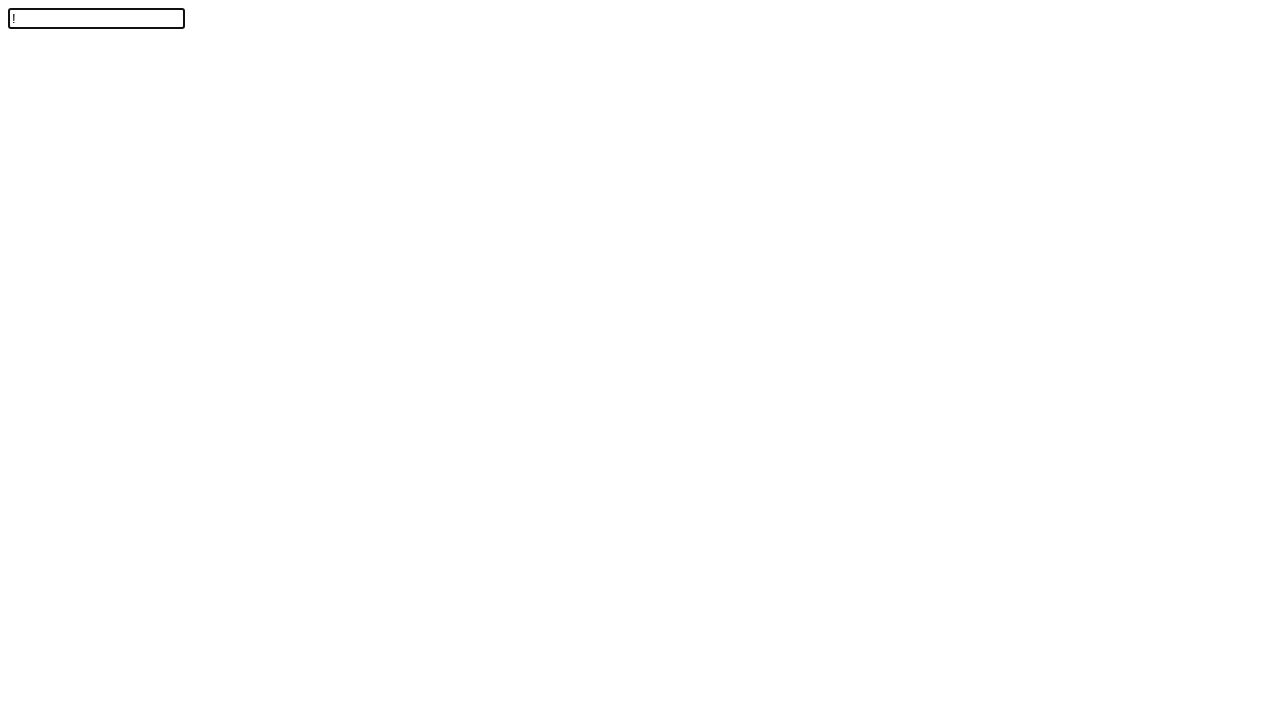

Pasted text with Control+V (first paste)
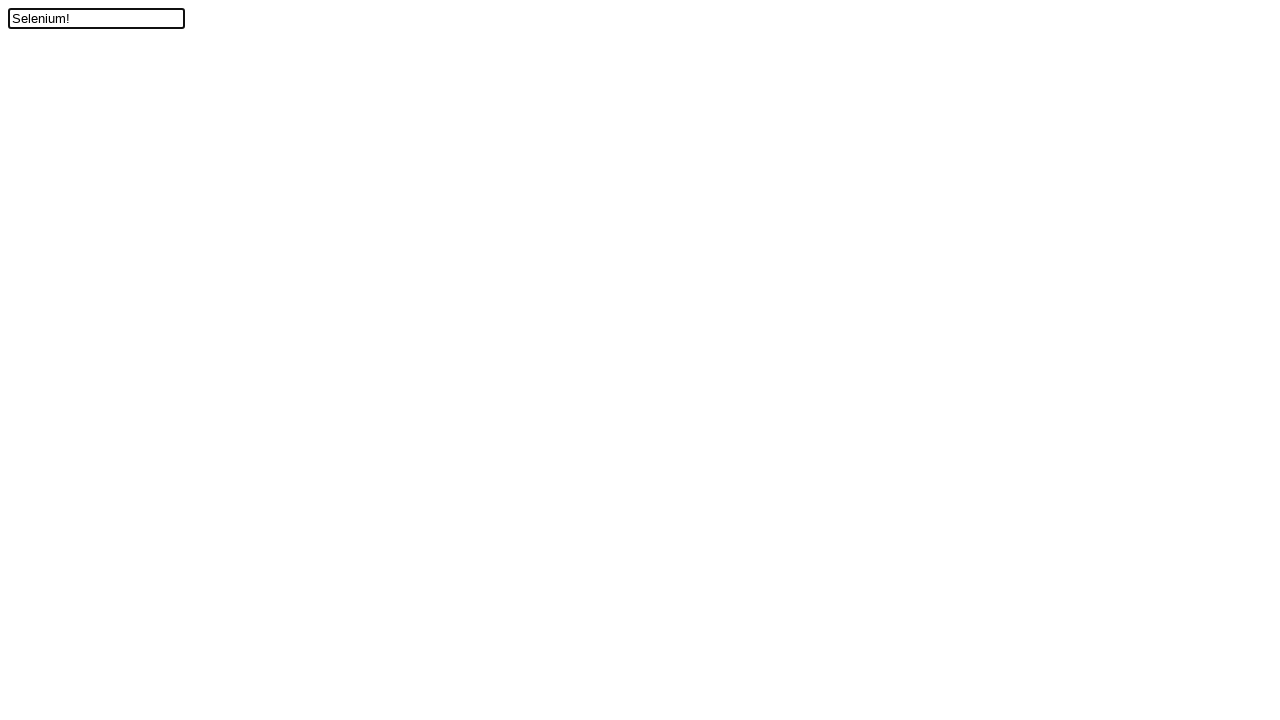

Pasted text with Control+V (second paste)
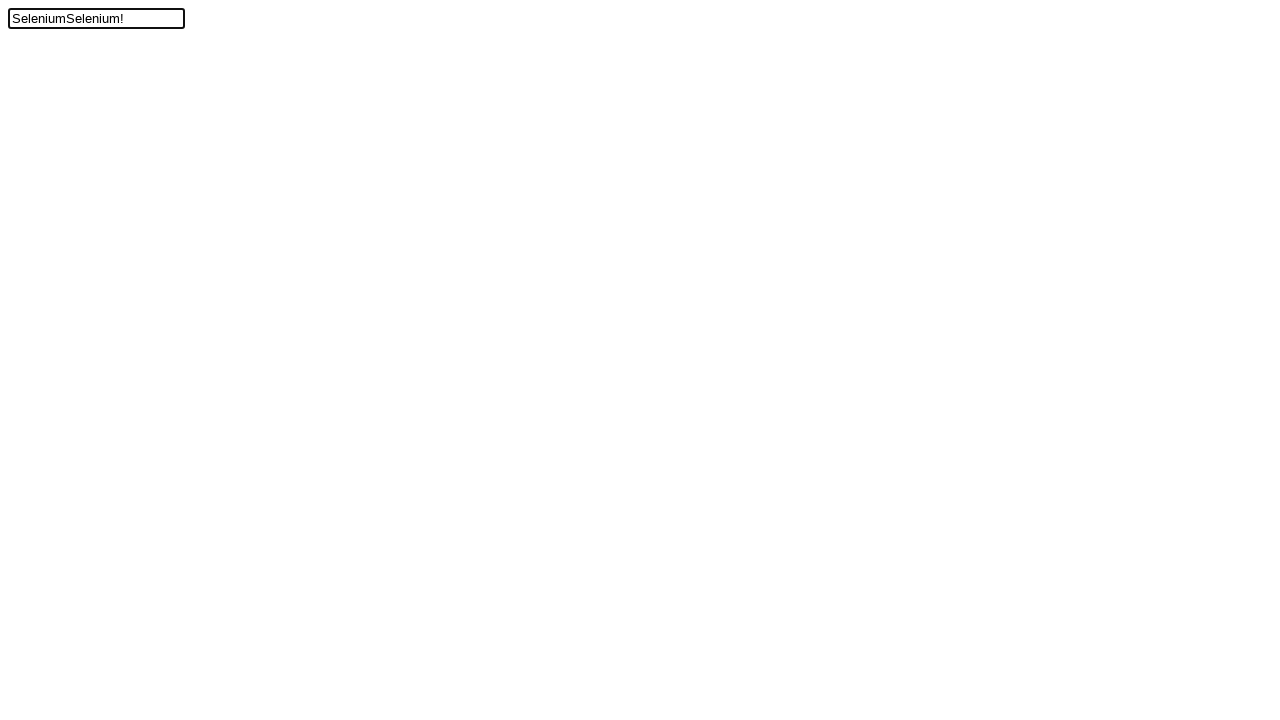

Text field is ready for verification
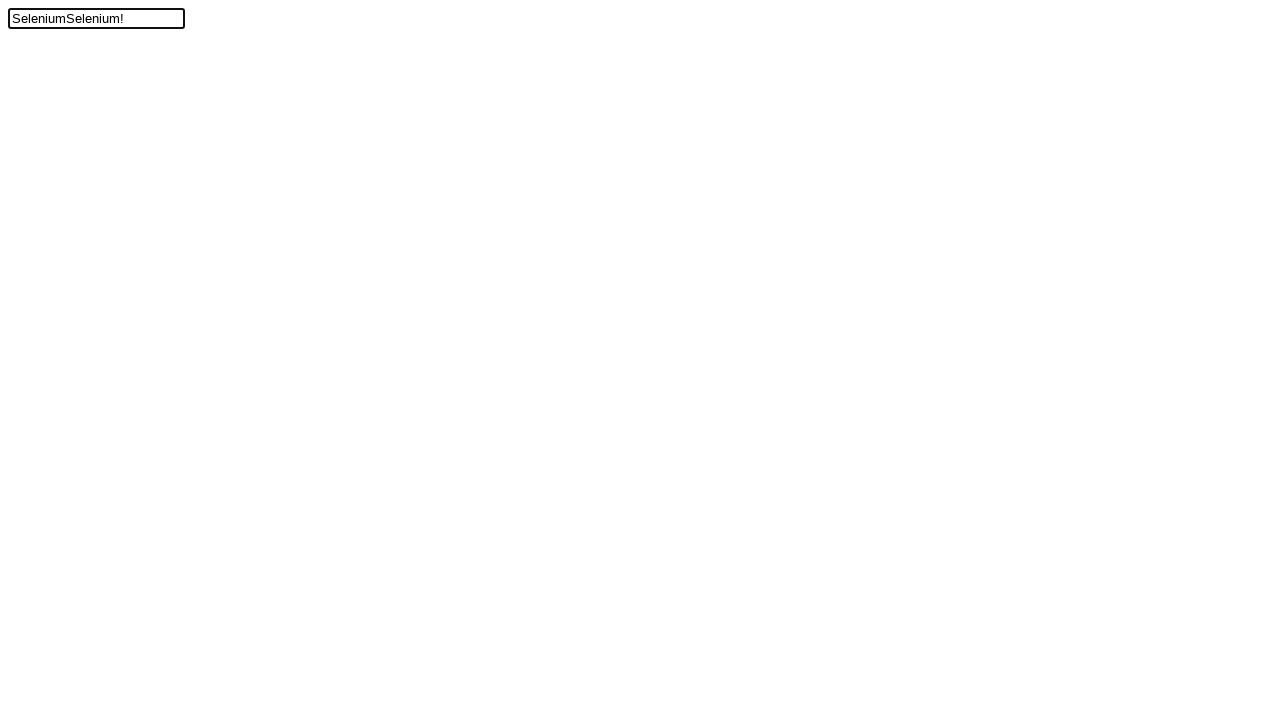

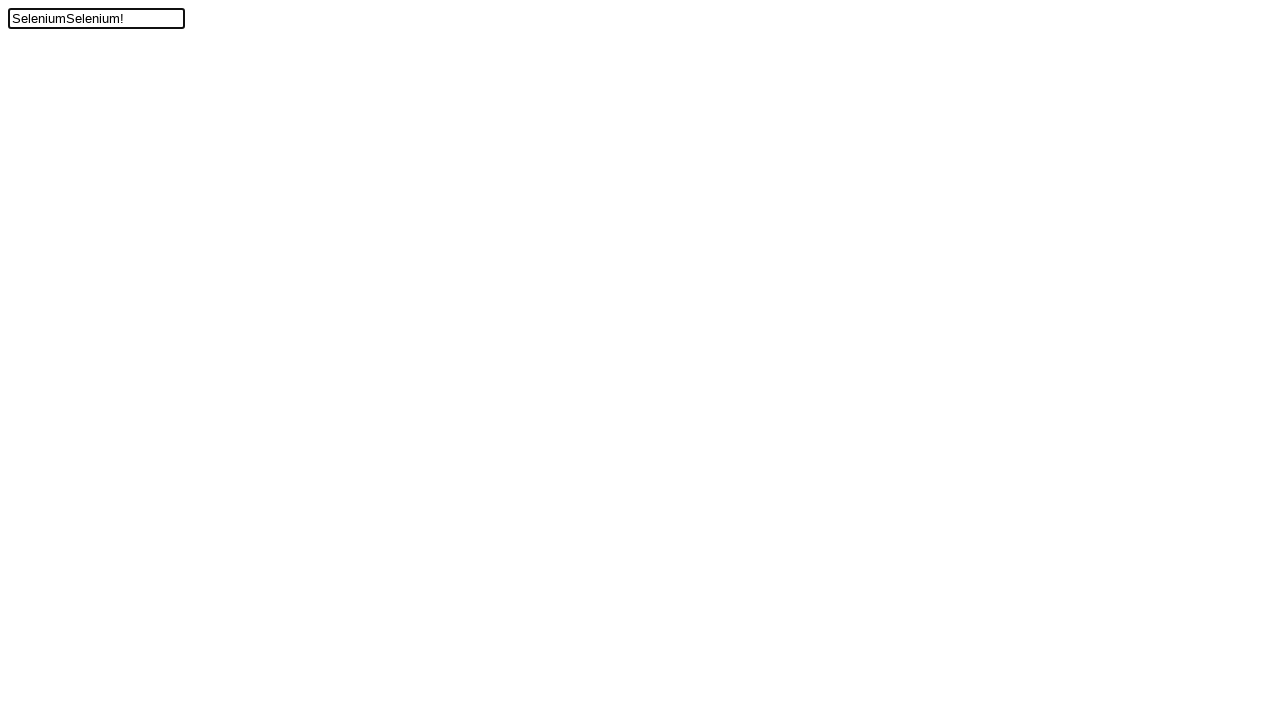